Tests a web form by entering text into an input field, clicking the submit button, and verifying the confirmation message is displayed.

Starting URL: https://www.selenium.dev/selenium/web/web-form.html

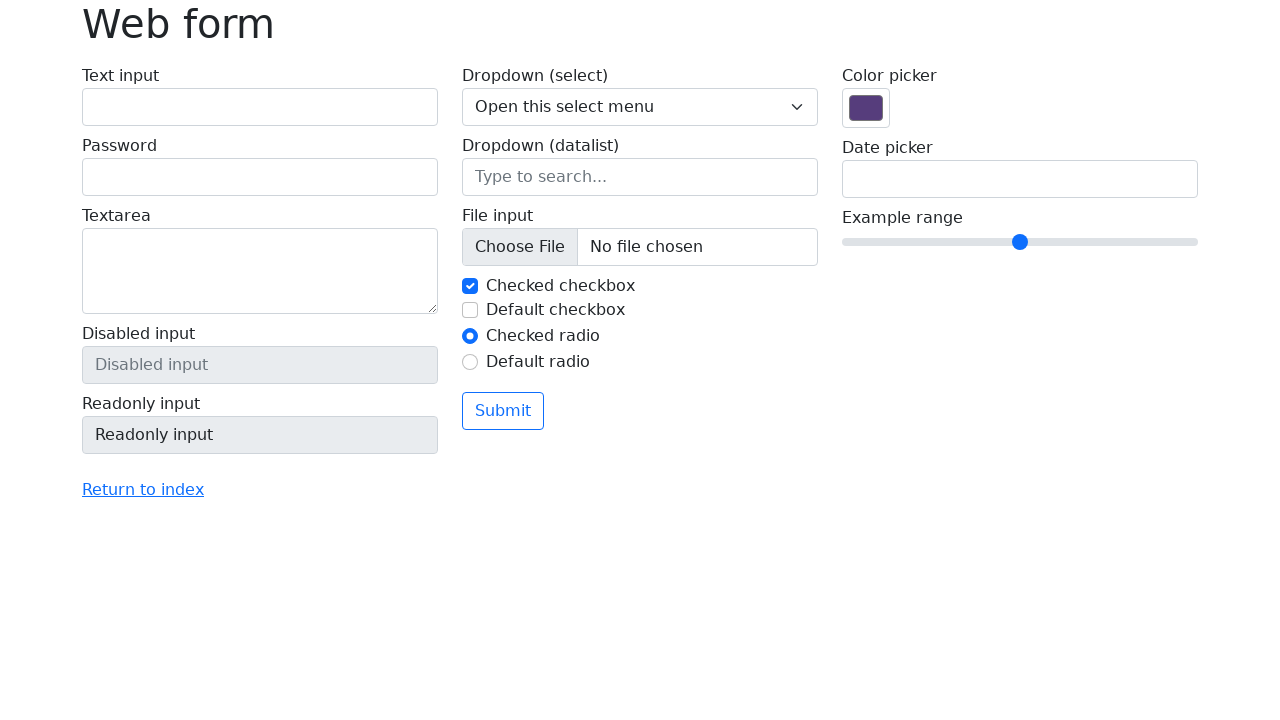

Filled text input field with 'Selenium' on input[name='my-text']
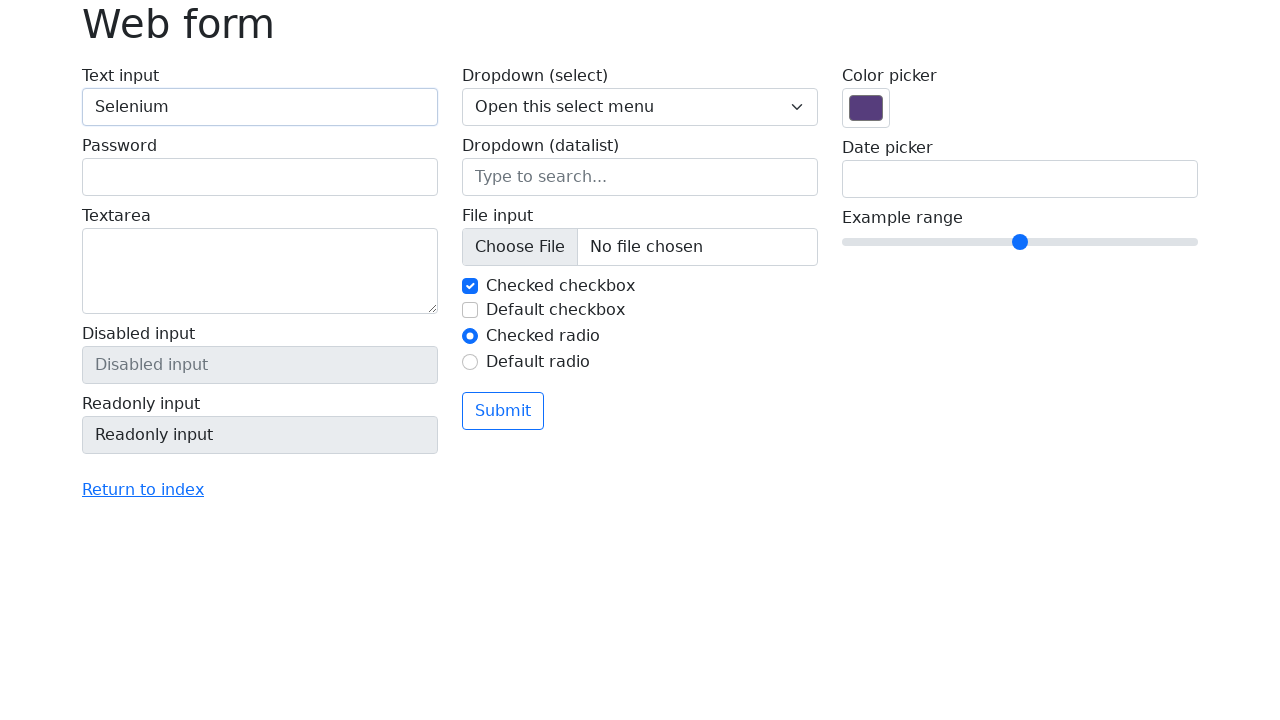

Clicked the submit button at (503, 411) on button
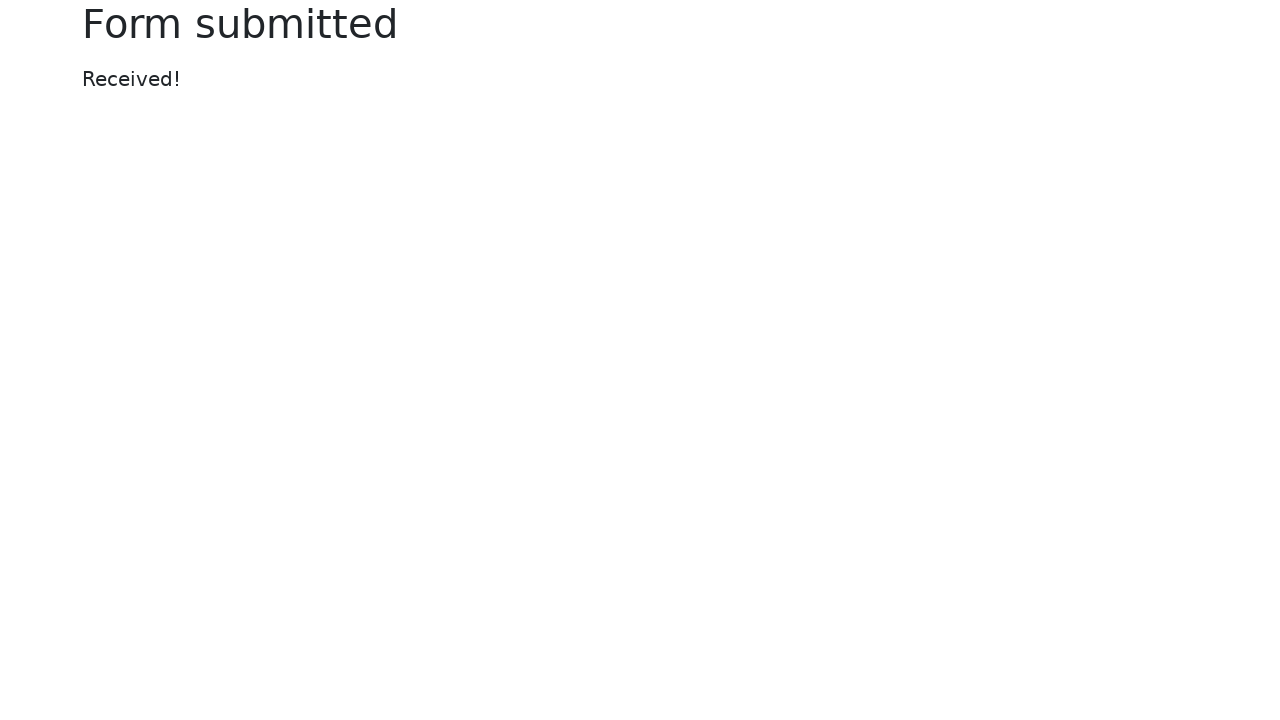

Confirmation message element appeared
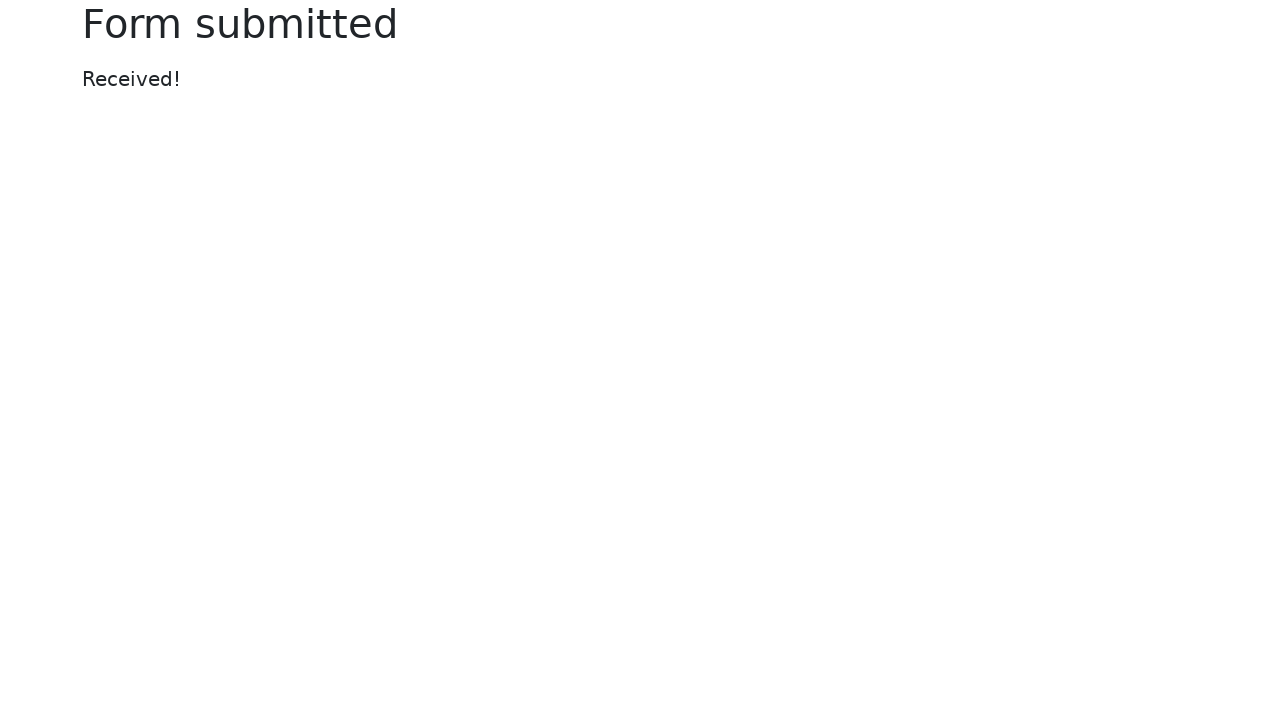

Located the confirmation message element
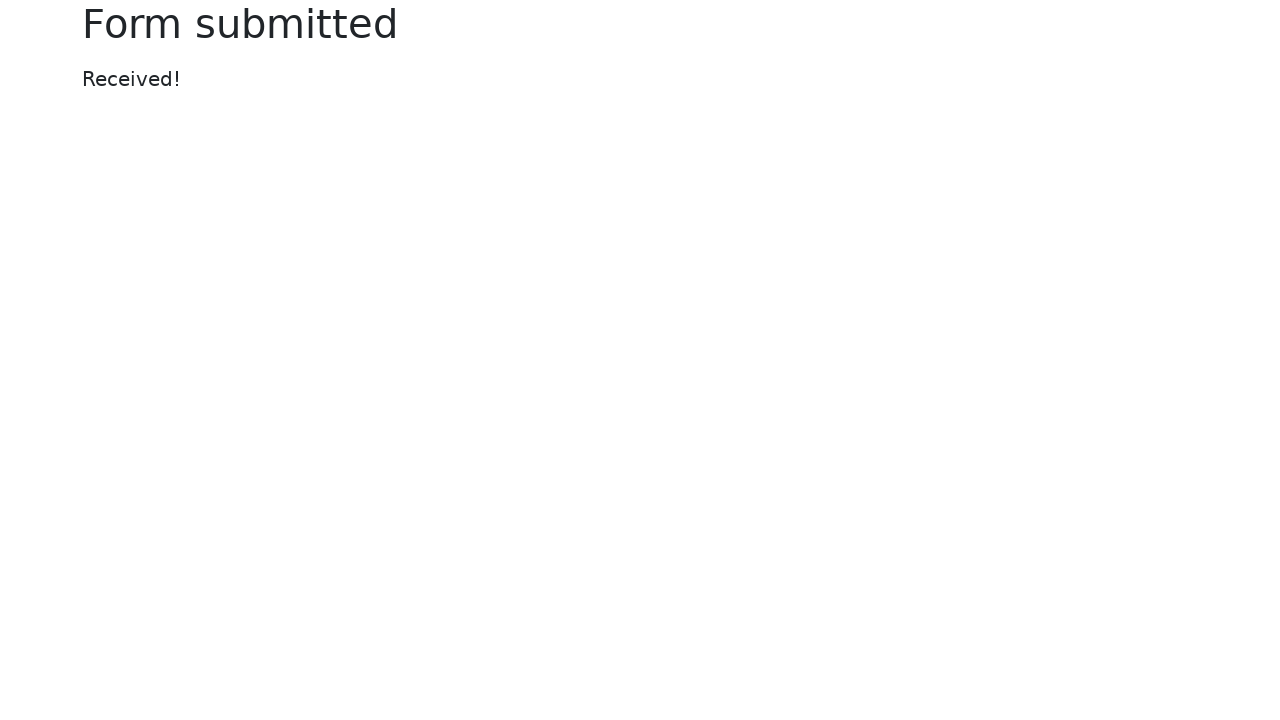

Verified confirmation message displays 'Received!'
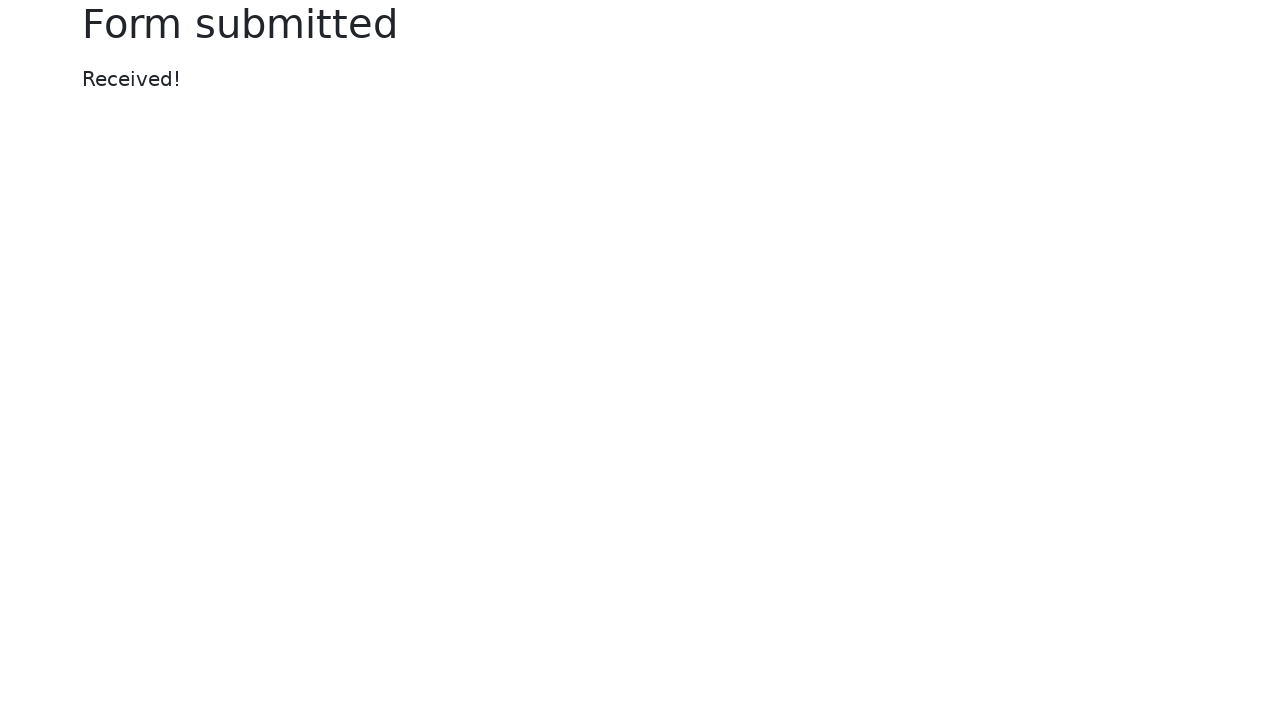

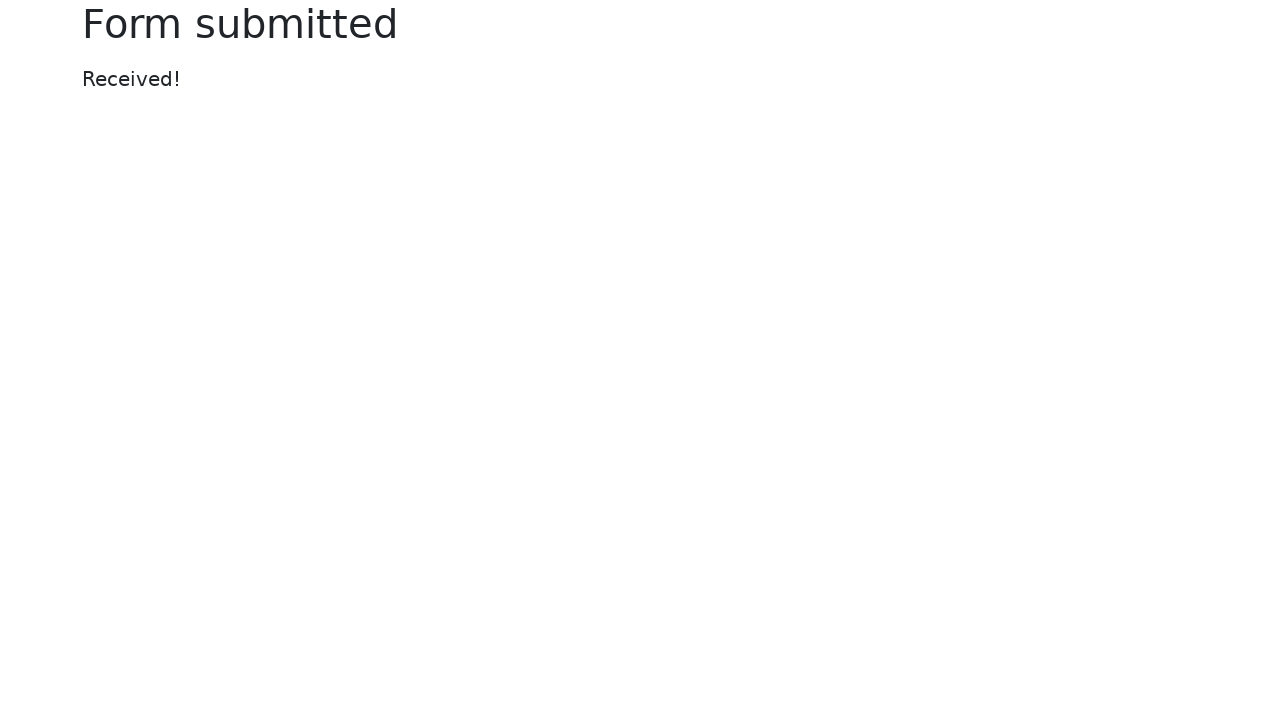